Tests JavaScript alert acceptance by clicking the JS Alert button, verifying the alert text, accepting it, and confirming the success message.

Starting URL: https://the-internet.herokuapp.com/javascript_alerts

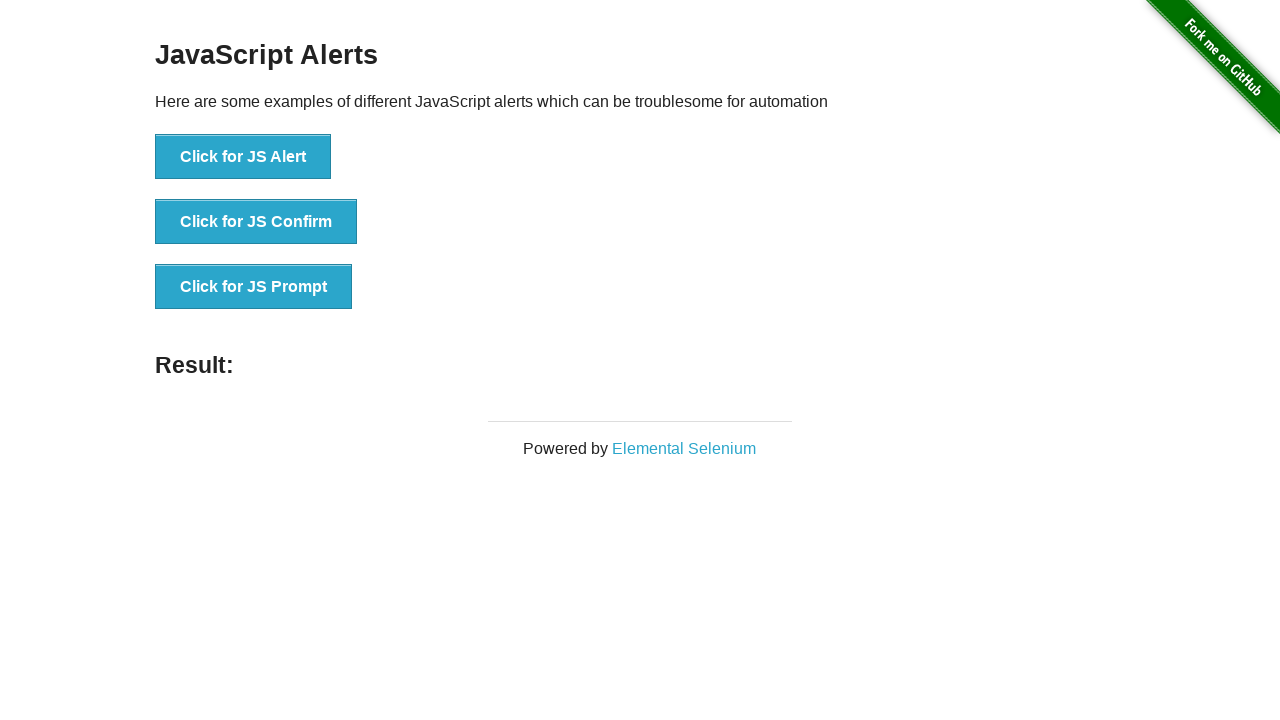

Clicked the JS Alert button at (243, 157) on xpath=//button[contains(@onclick,'jsAlert')]
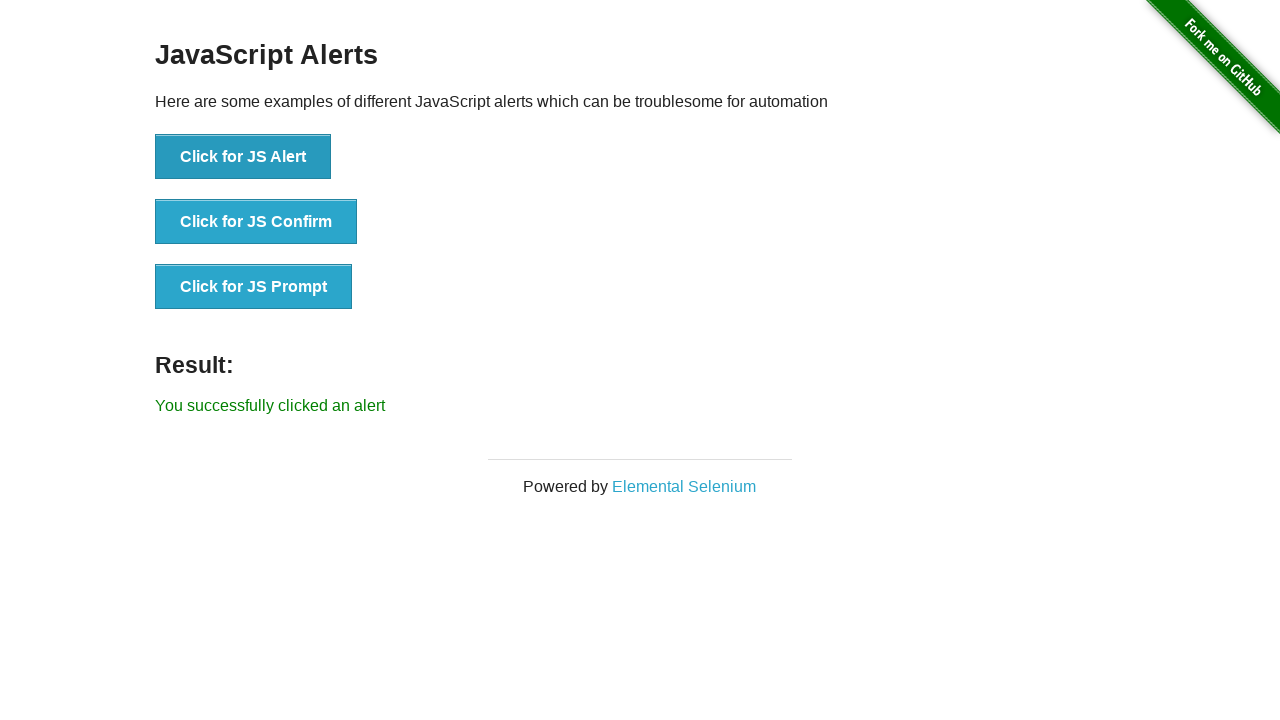

Set up dialog handler to accept alert
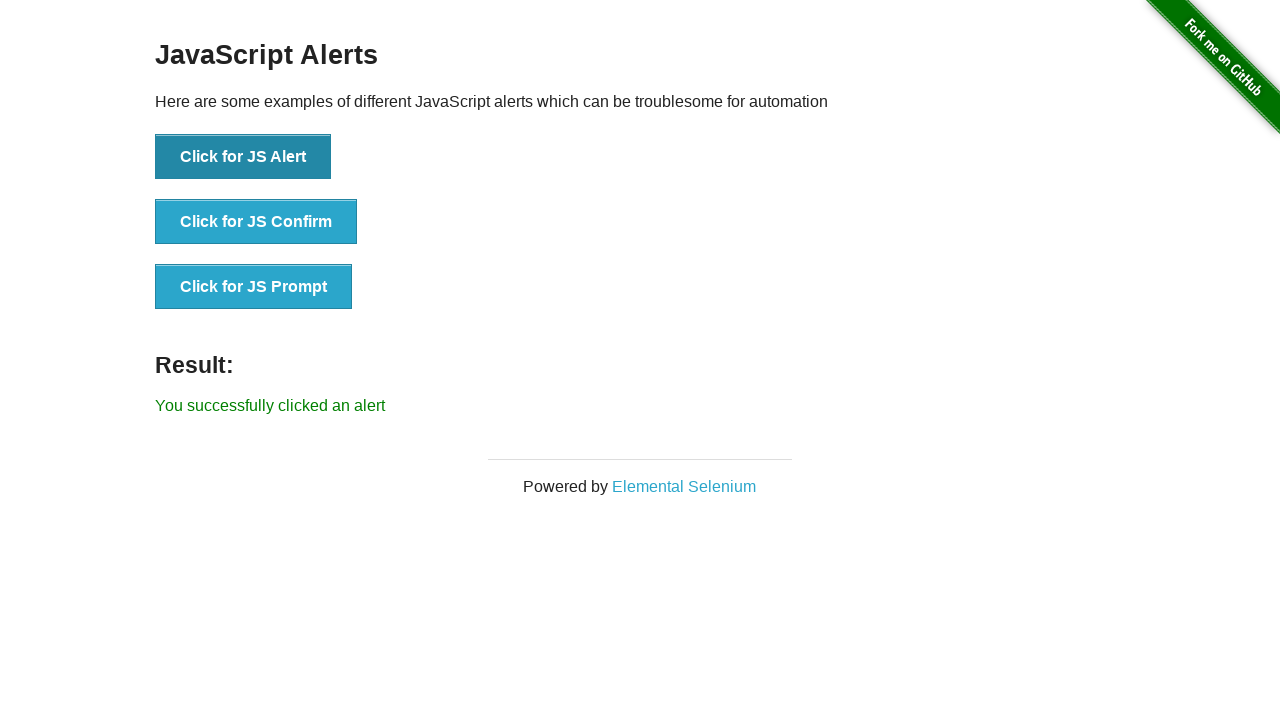

Waited for result message to appear
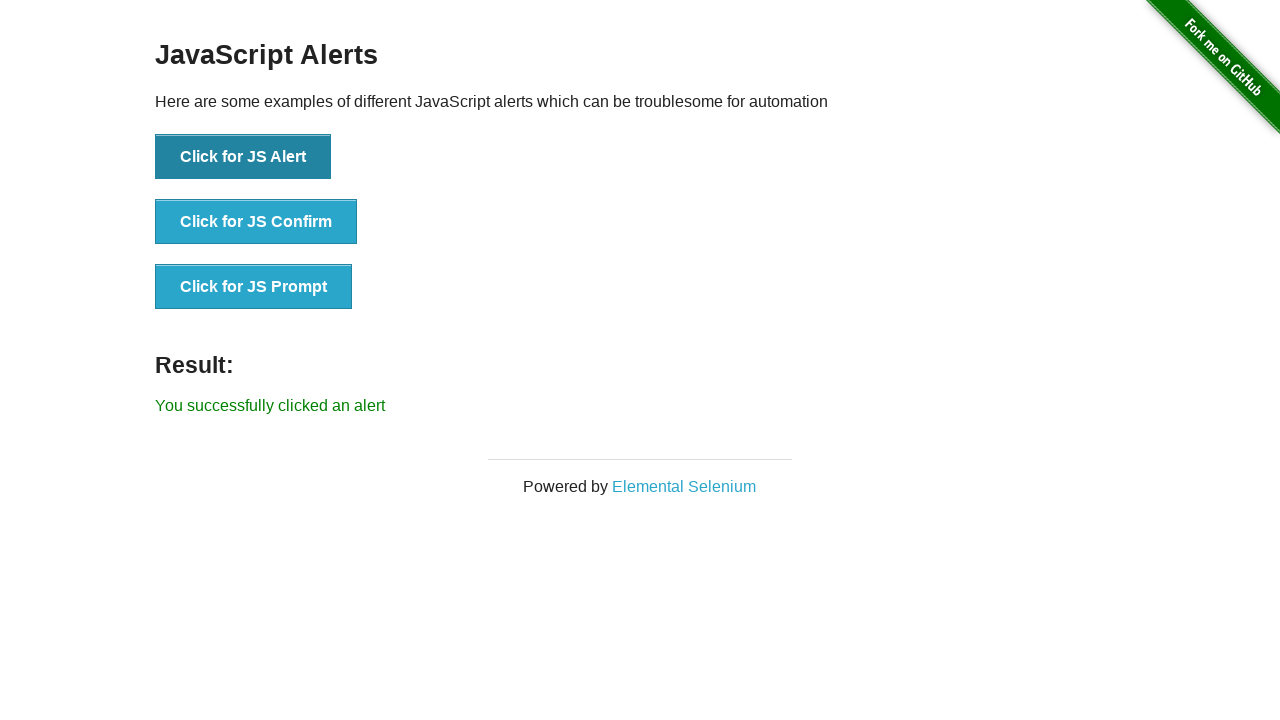

Retrieved result text from page
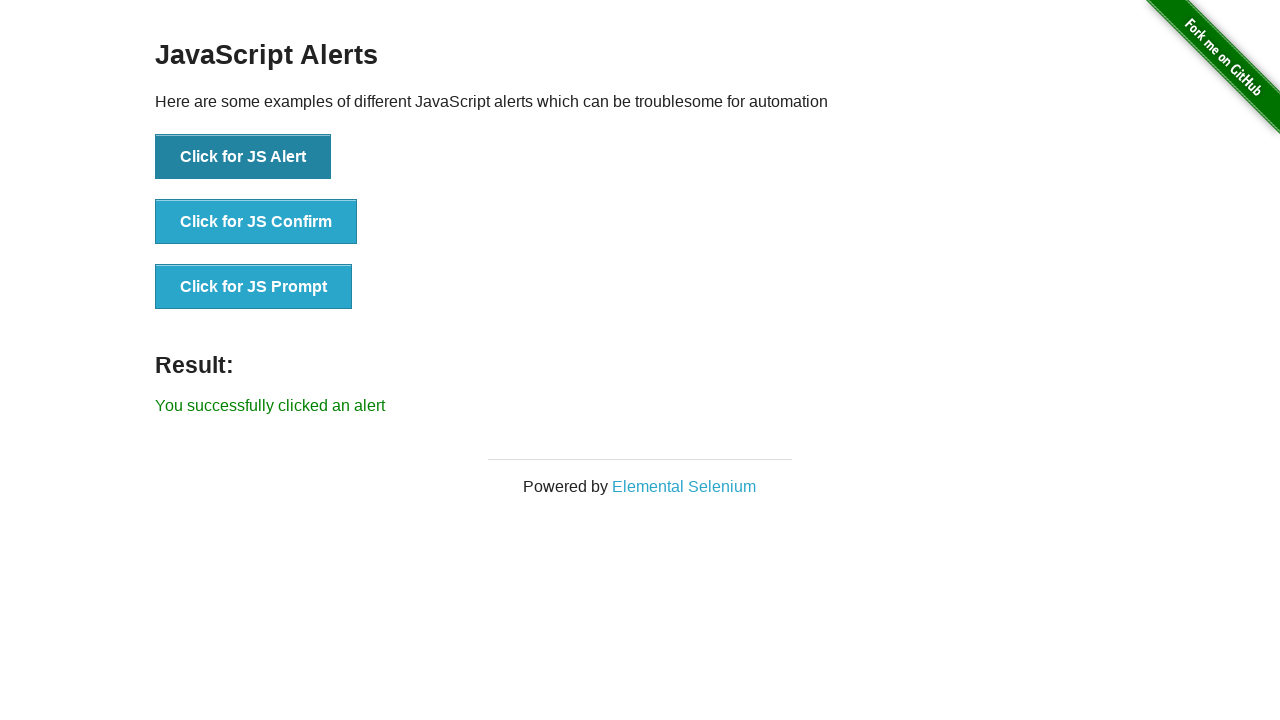

Verified alert acceptance success message
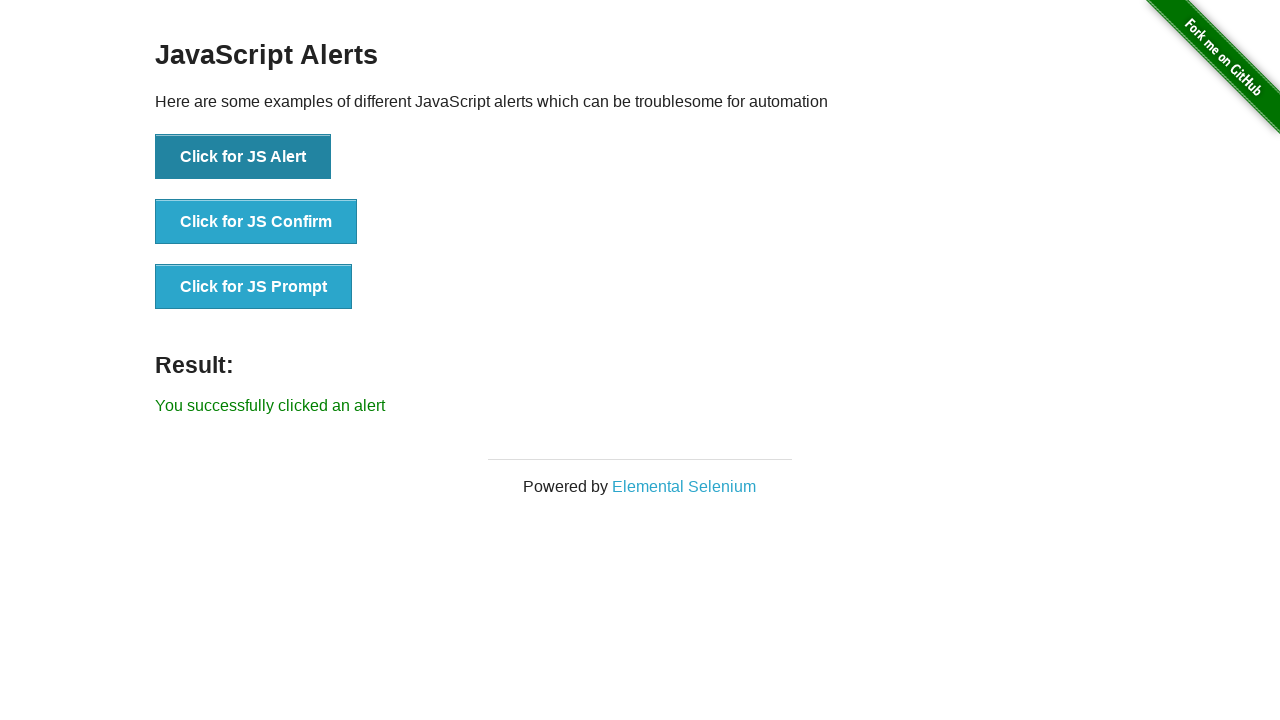

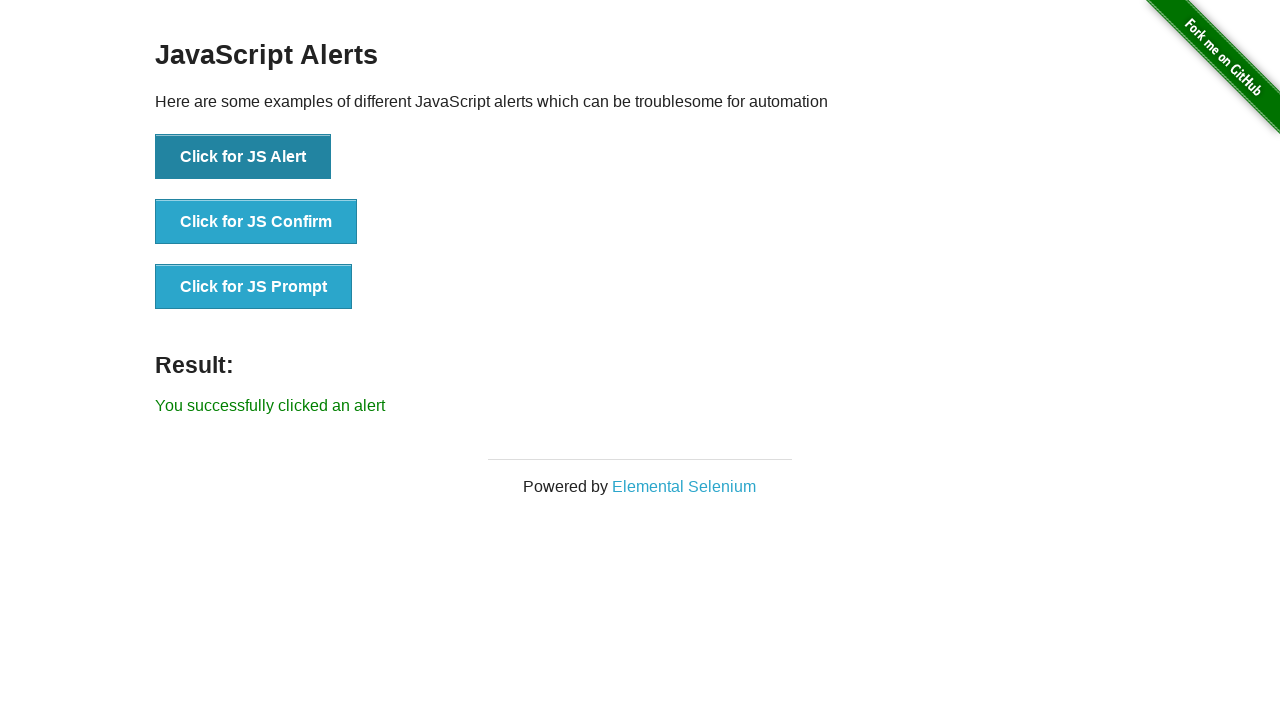